Tests browser tab functionality by clicking a button that opens a new tab and verifying that two tabs are open

Starting URL: https://demoqa.com/browser-windows

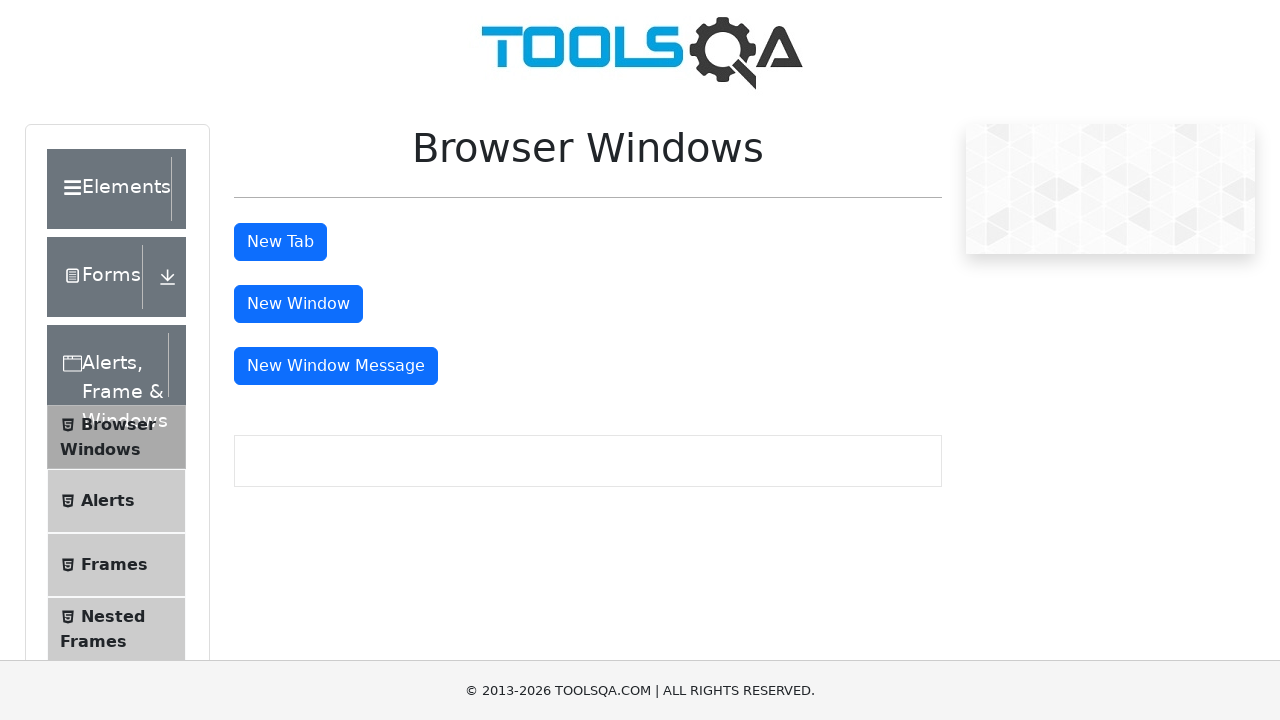

Clicked 'New Tab' button to open a new tab at (280, 242) on #tabButton
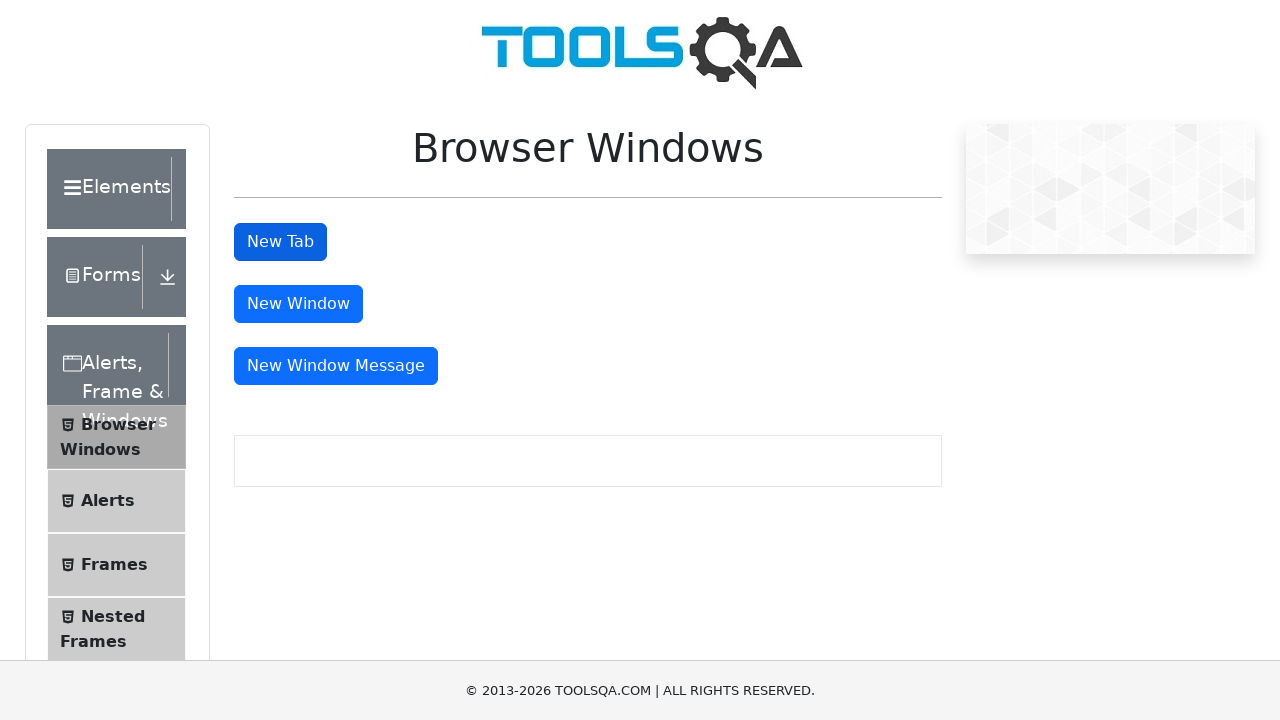

Waited 1 second for new tab to open
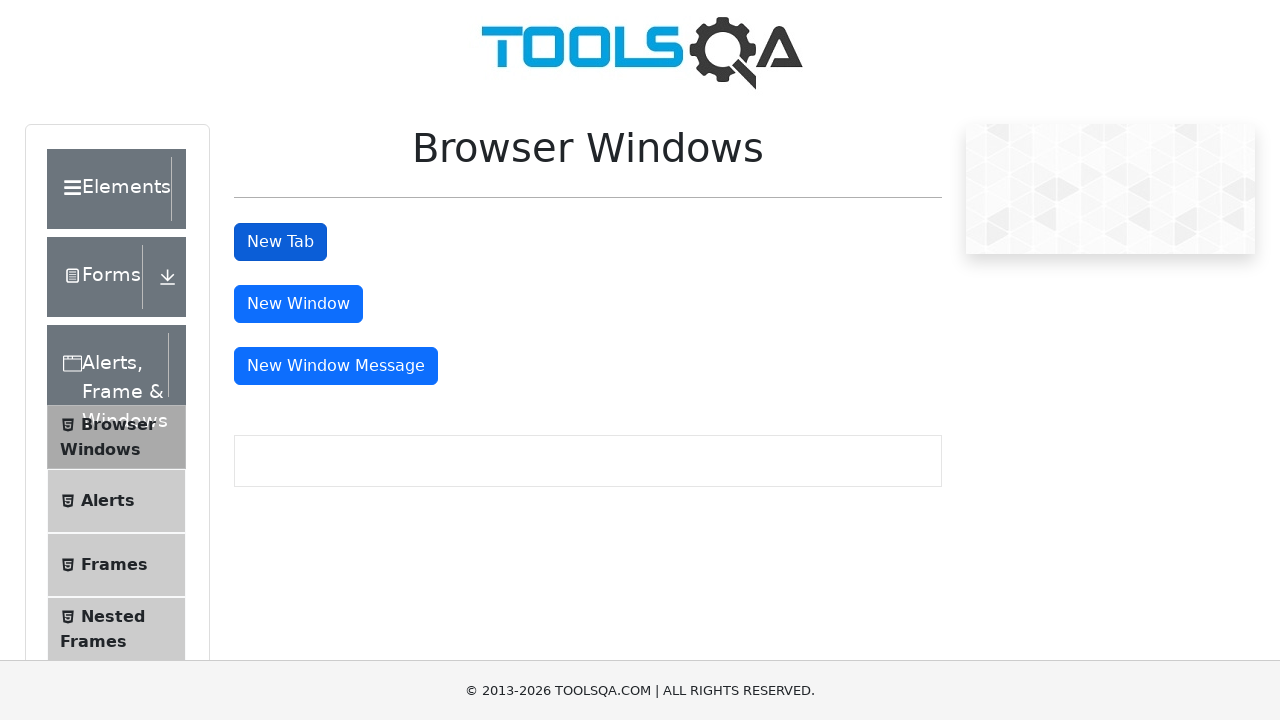

Verified that 2 tabs are now open
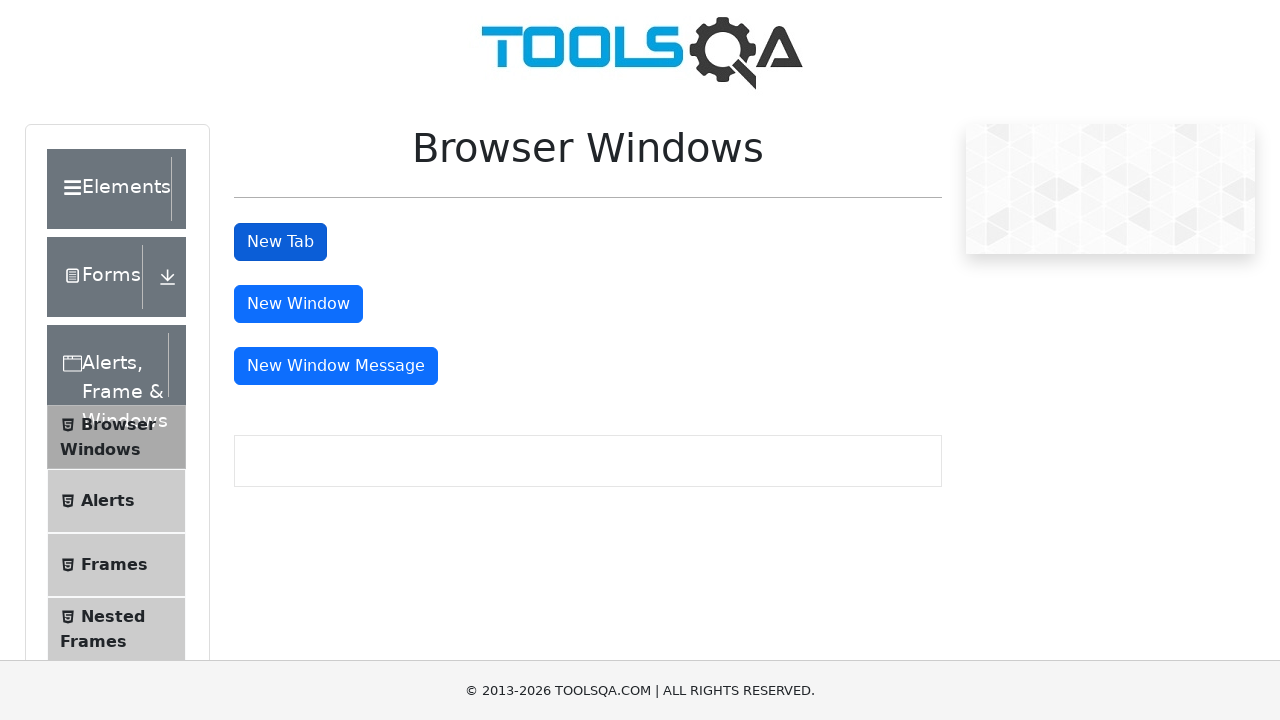

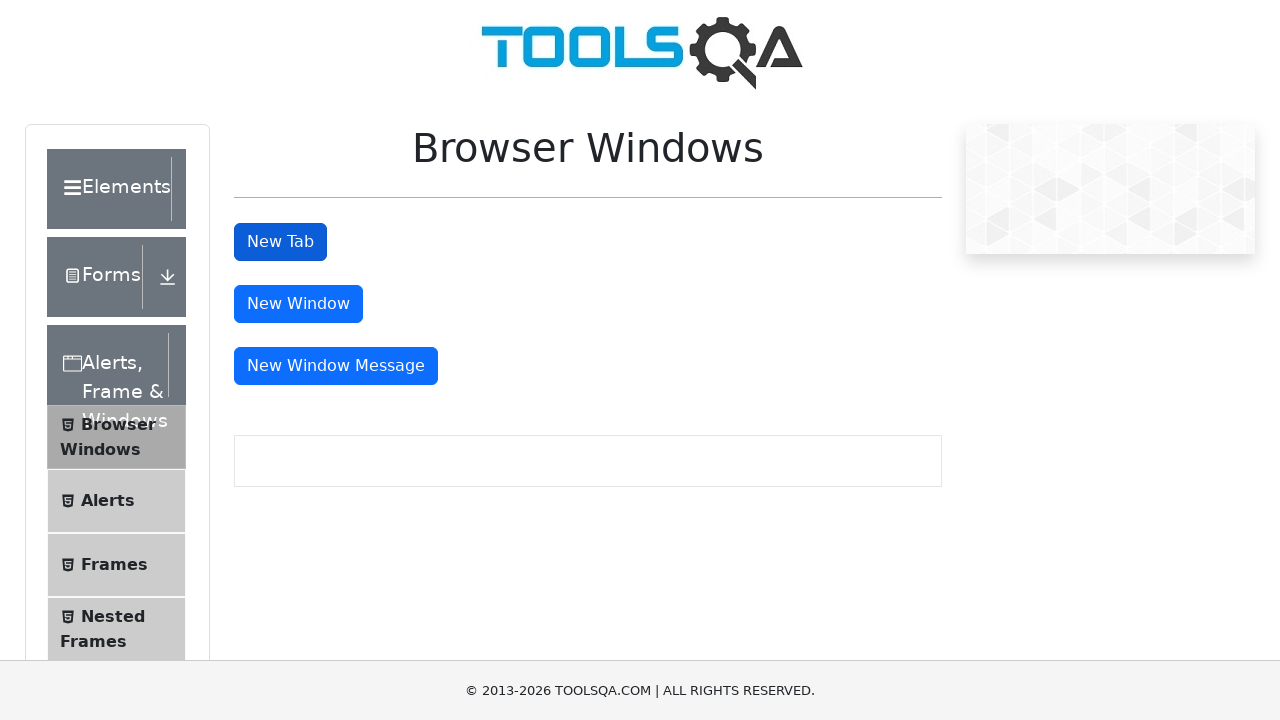